Tests that the table on the Challenging DOM page contains edit and delete action links in each row.

Starting URL: https://the-internet.herokuapp.com/

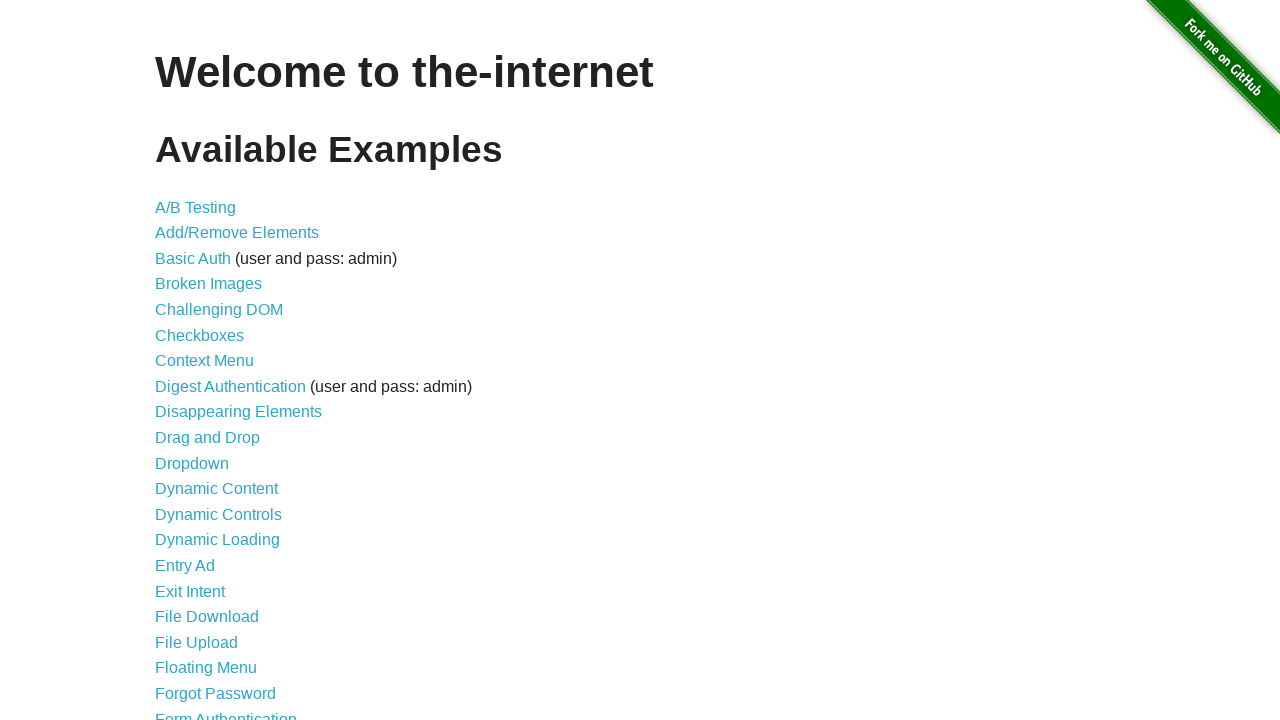

Clicked on Challenging DOM link at (219, 310) on xpath=//a[normalize-space()='Challenging DOM']
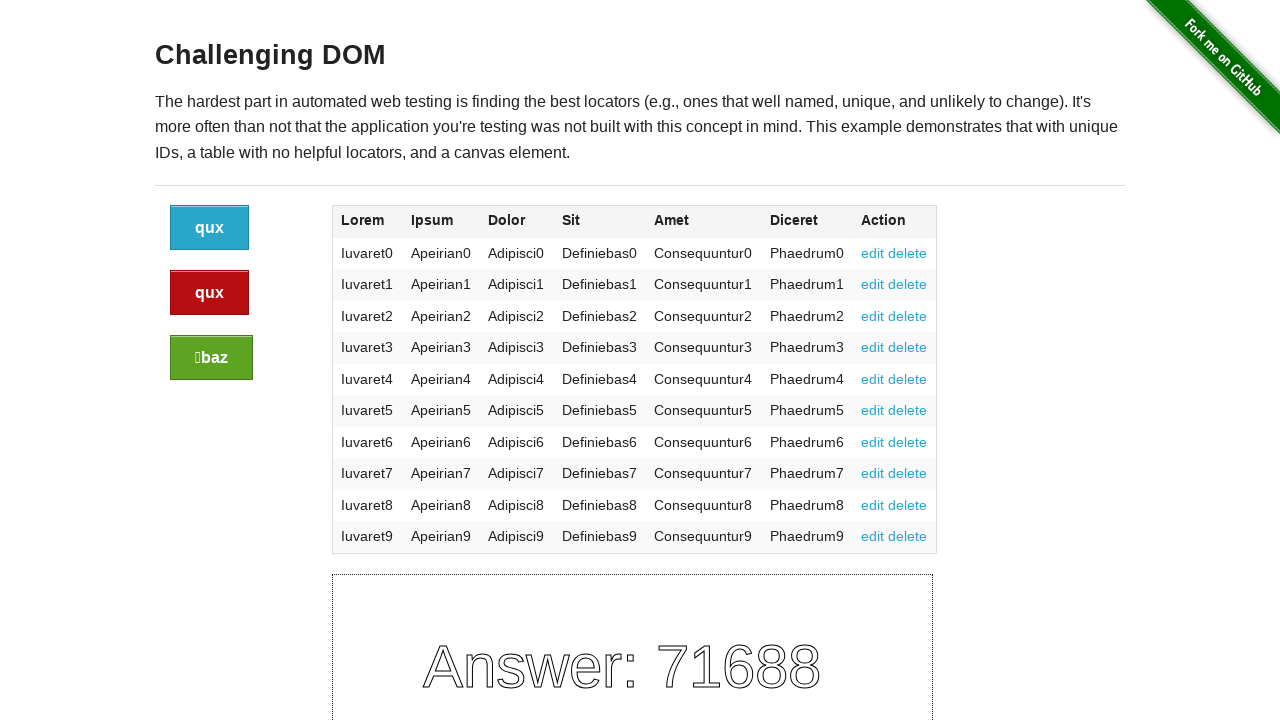

Page header loaded
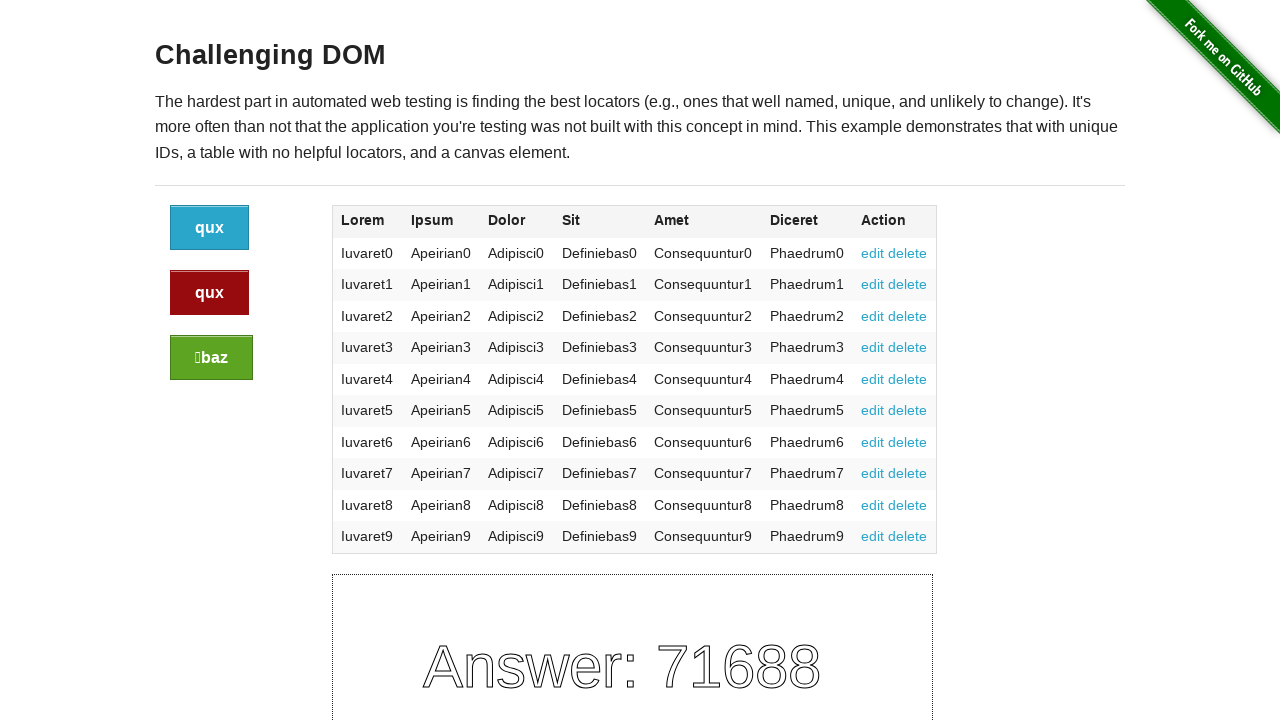

Table action links are present in rows
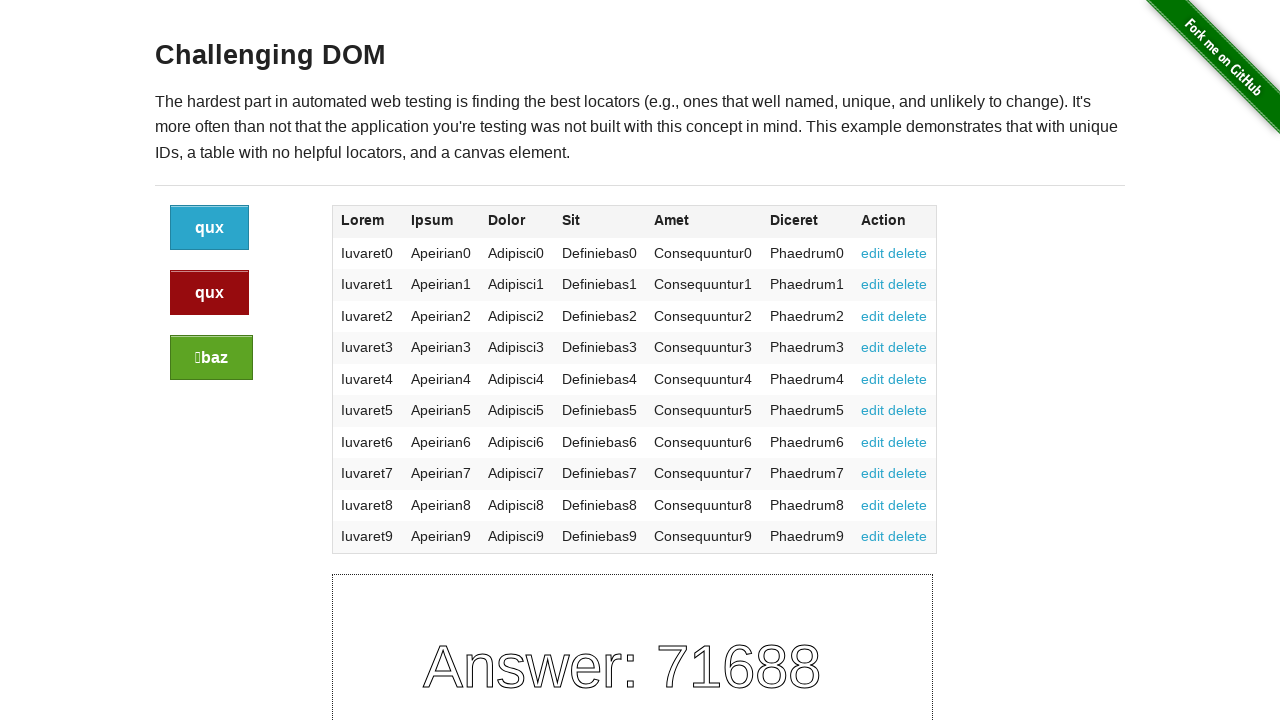

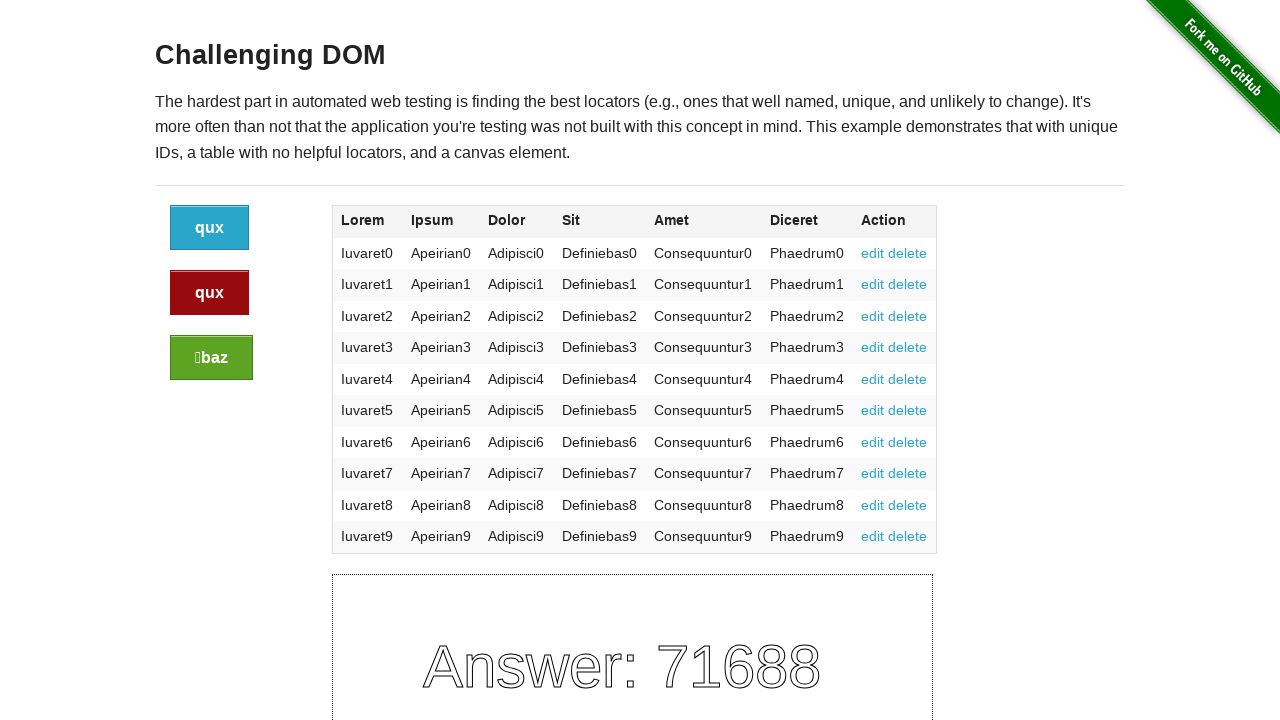